Solves a math problem by reading two numbers from the page, calculating their sum, and selecting the result from a dropdown menu

Starting URL: https://suninjuly.github.io/selects1.html

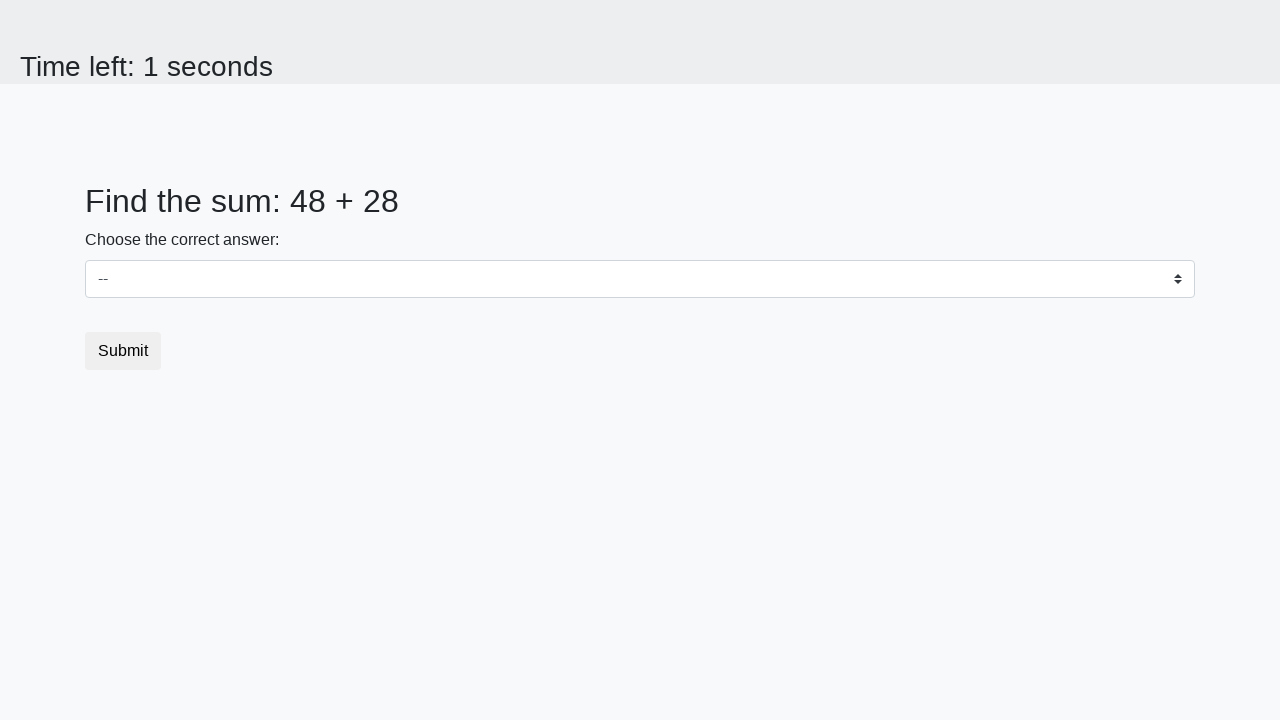

Retrieved first number from page
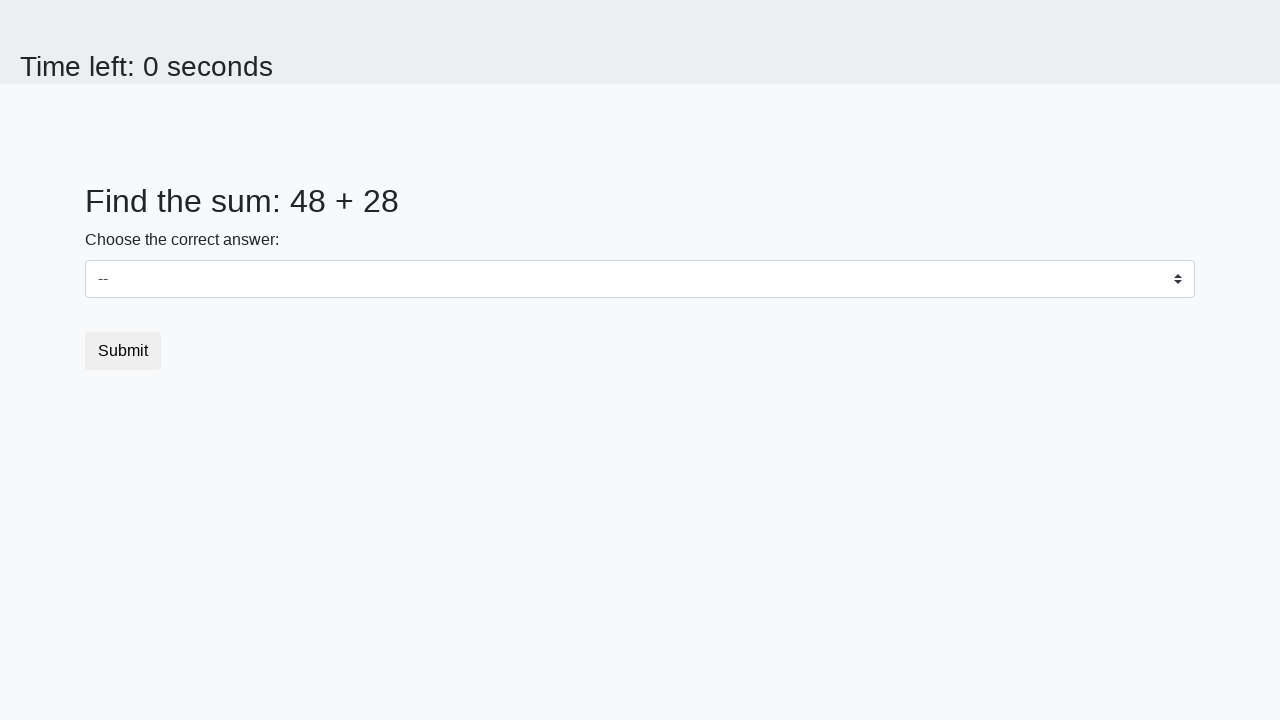

Retrieved second number from page
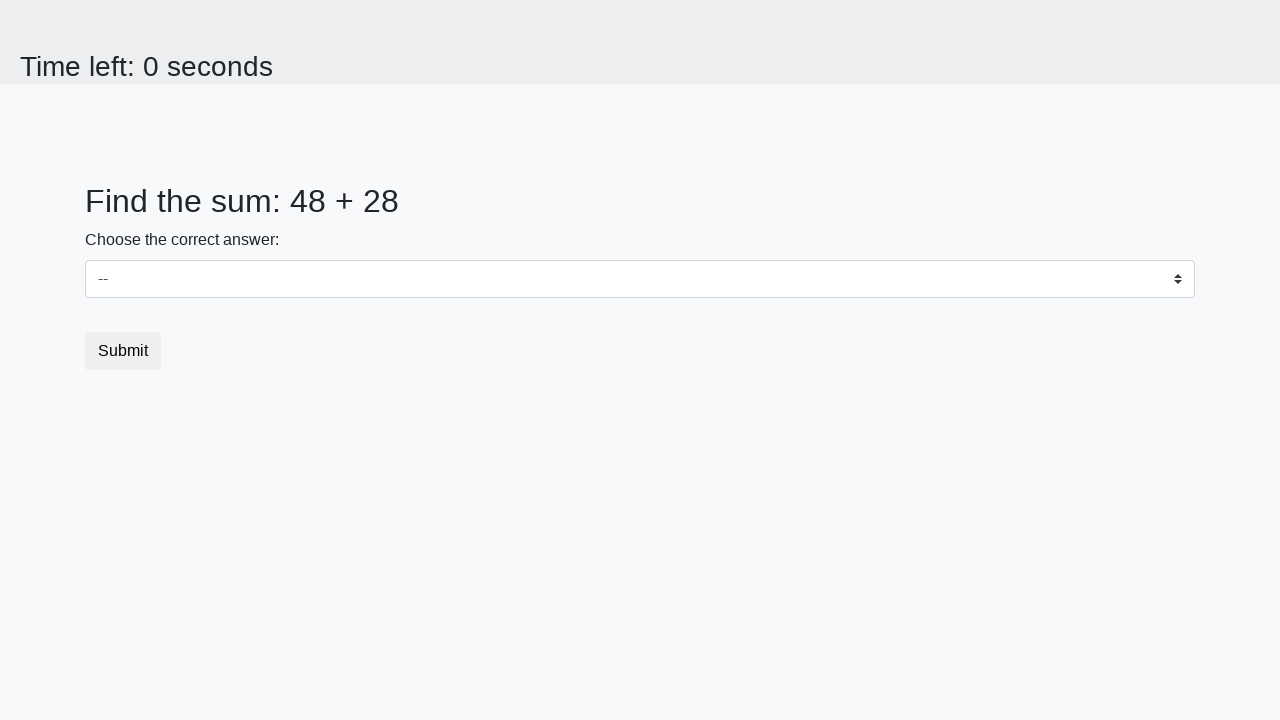

Calculated sum: 48 + 28 = 76
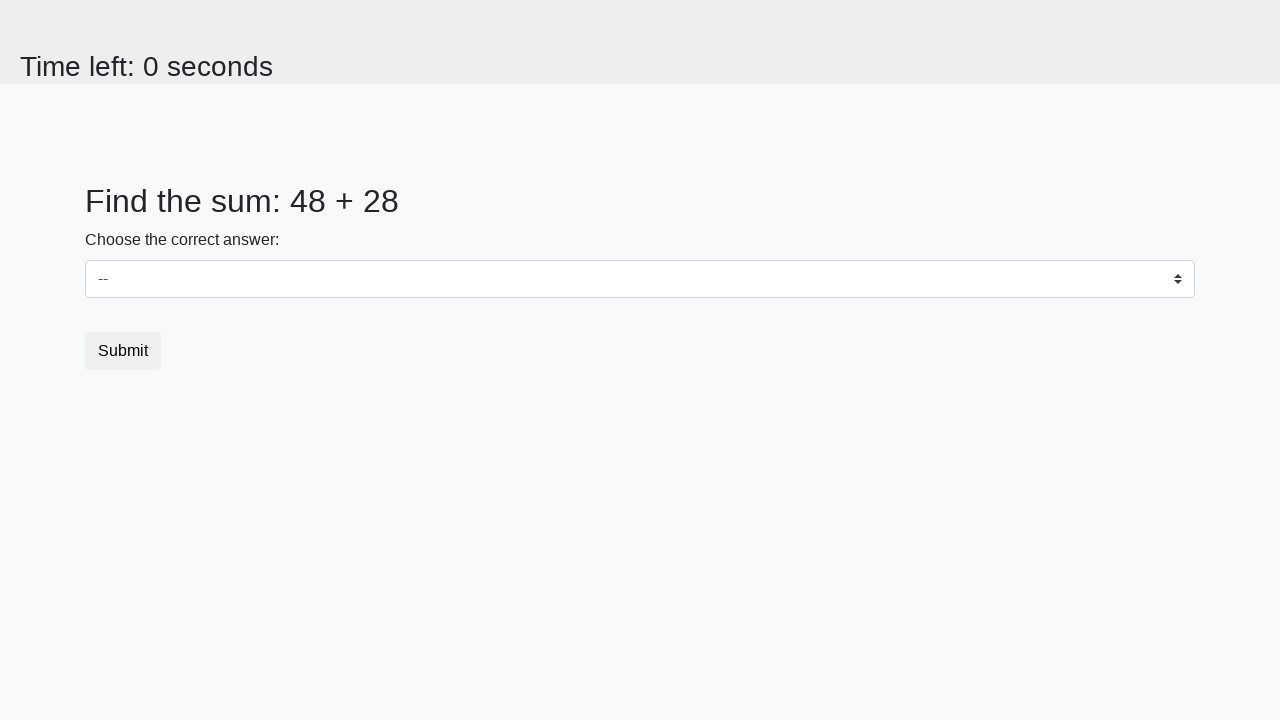

Selected sum value 76 from dropdown menu on select
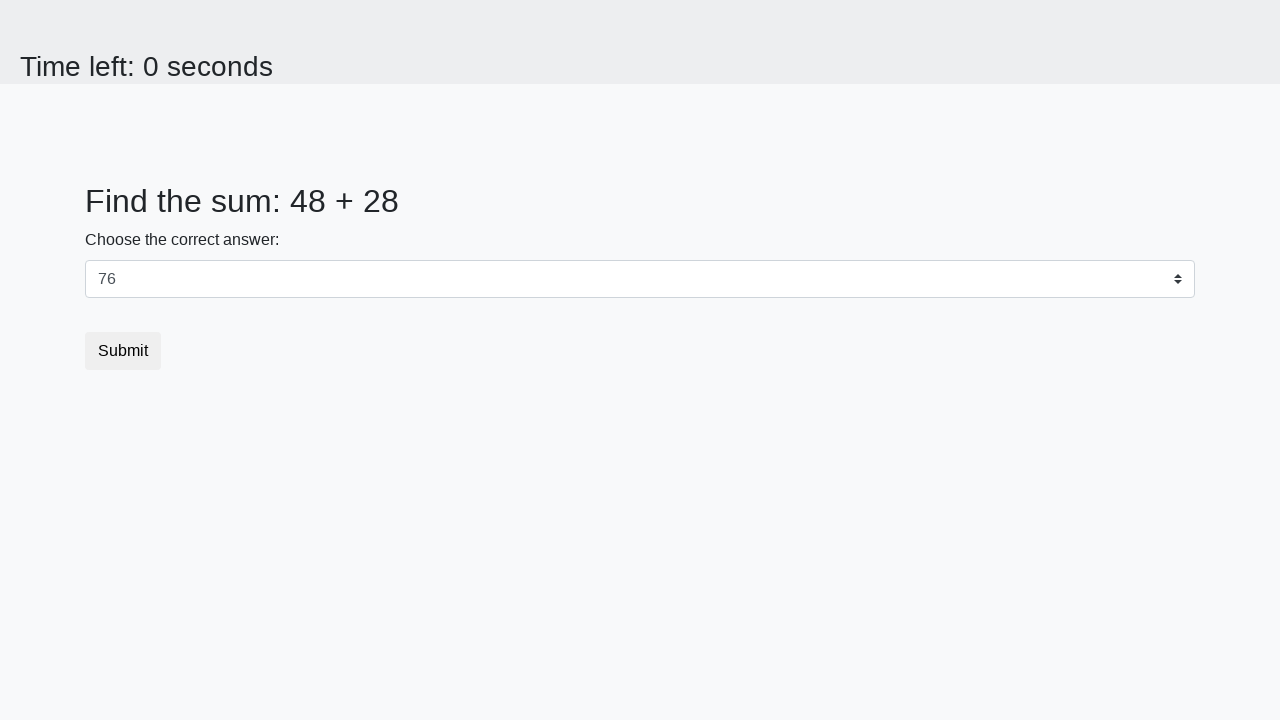

Clicked submit button at (123, 351) on button.btn
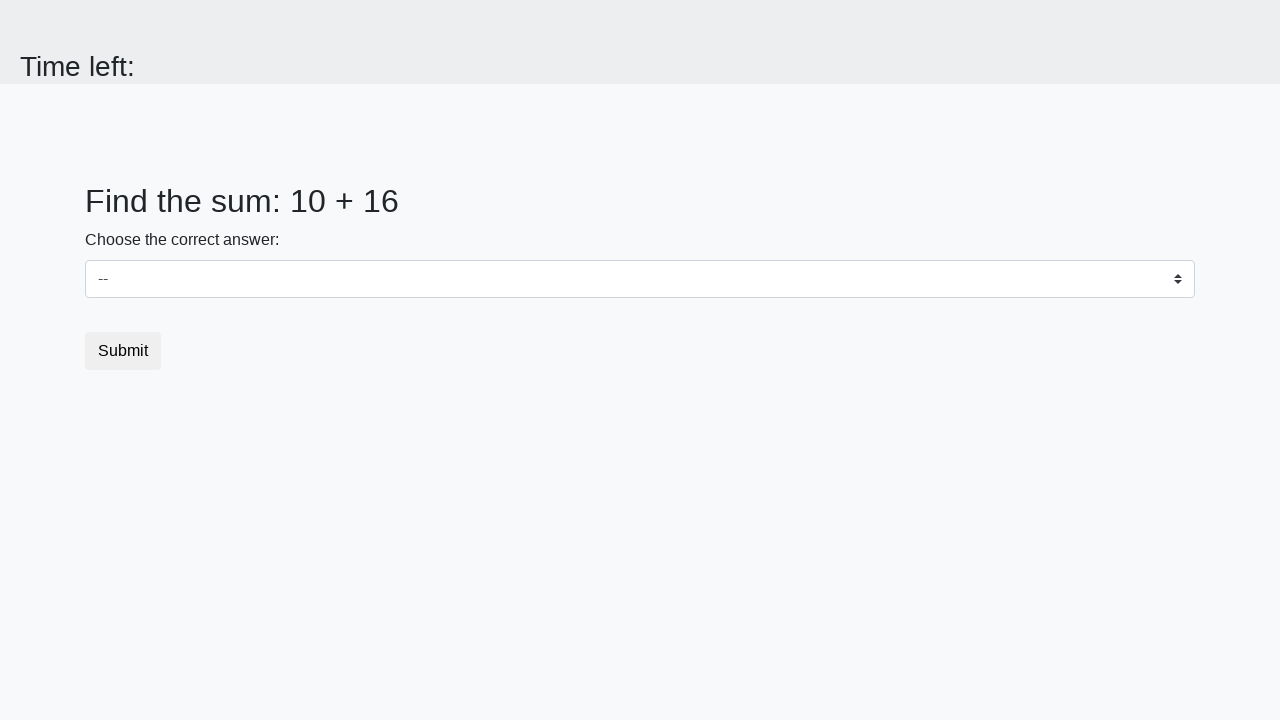

Waited for result page to load
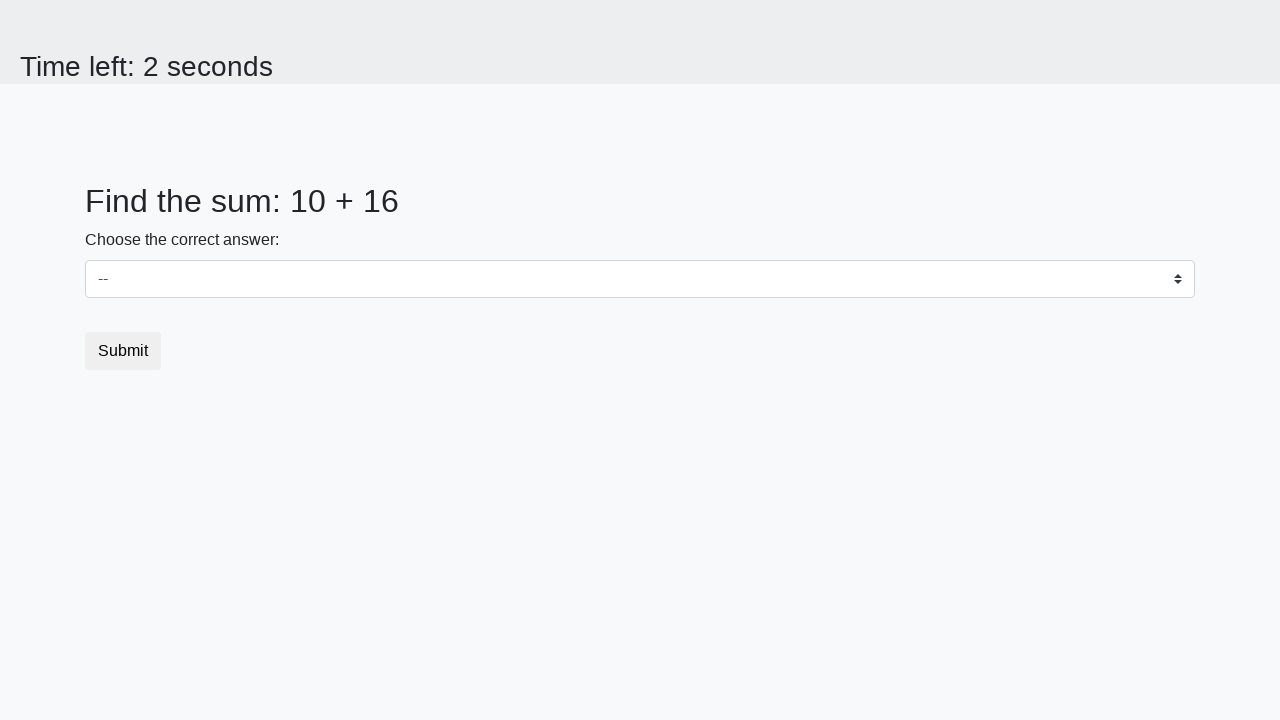

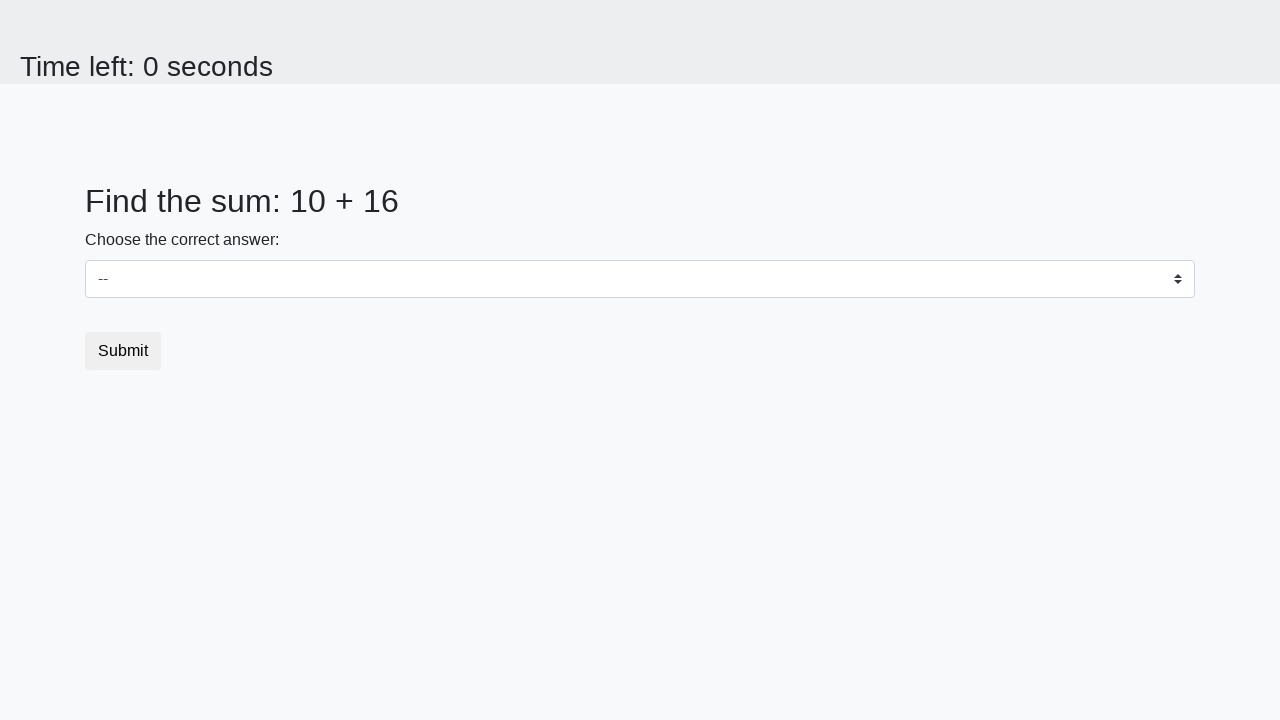